Tests keyboard actions by filling a form and using keyboard shortcuts to copy and paste address between fields

Starting URL: https://demoqa.com/text-box

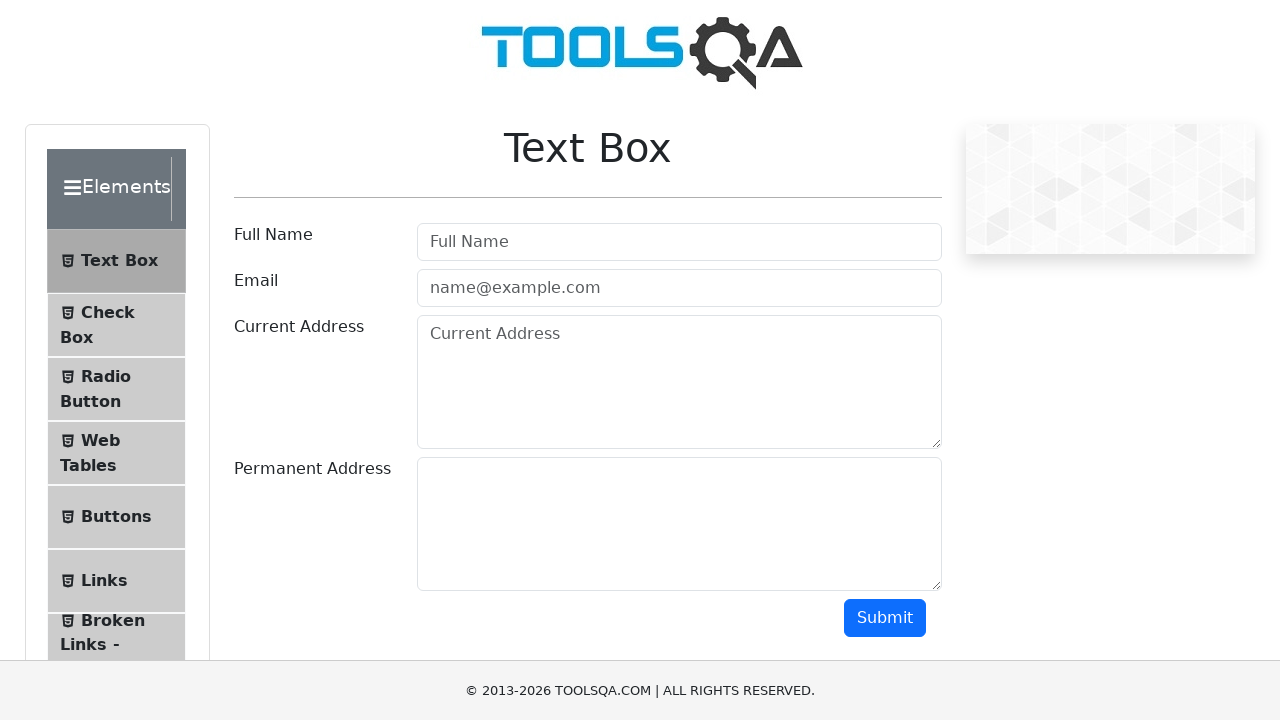

Filled Full Name field with 'Mr.Peter Haynes' on #userName
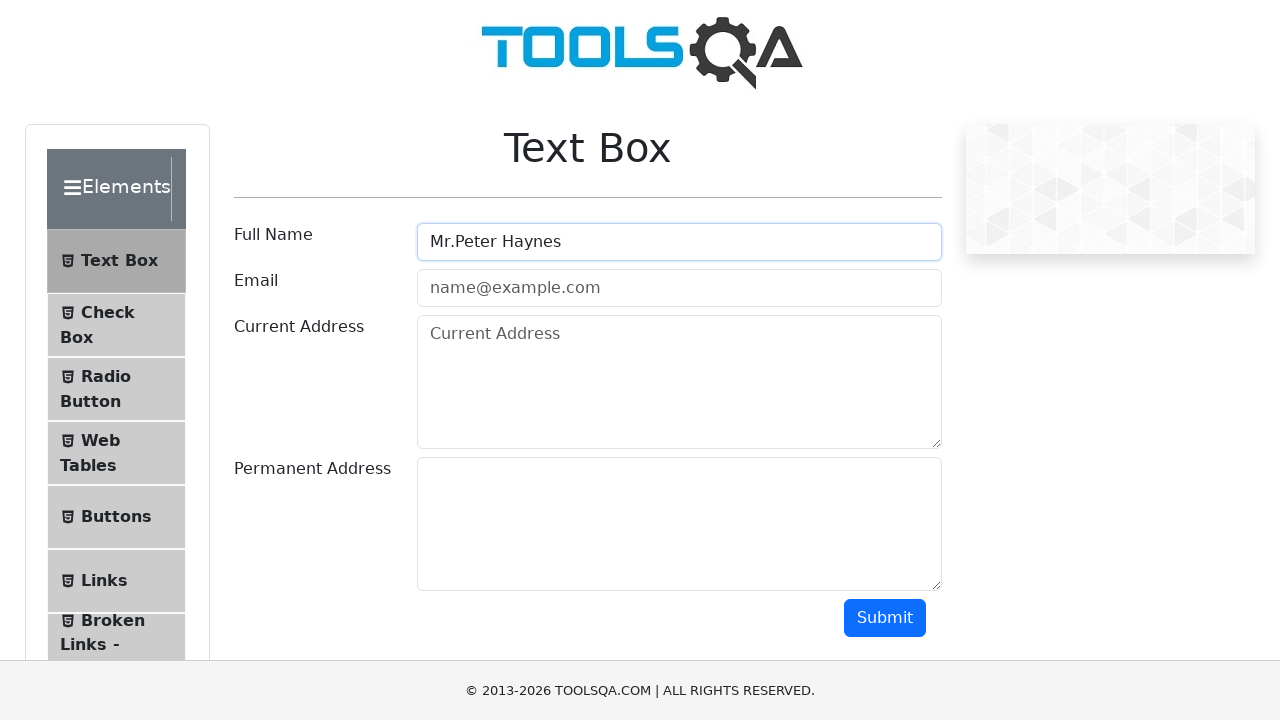

Filled Email field with 'PeterHaynes@toolsqa.com' on #userEmail
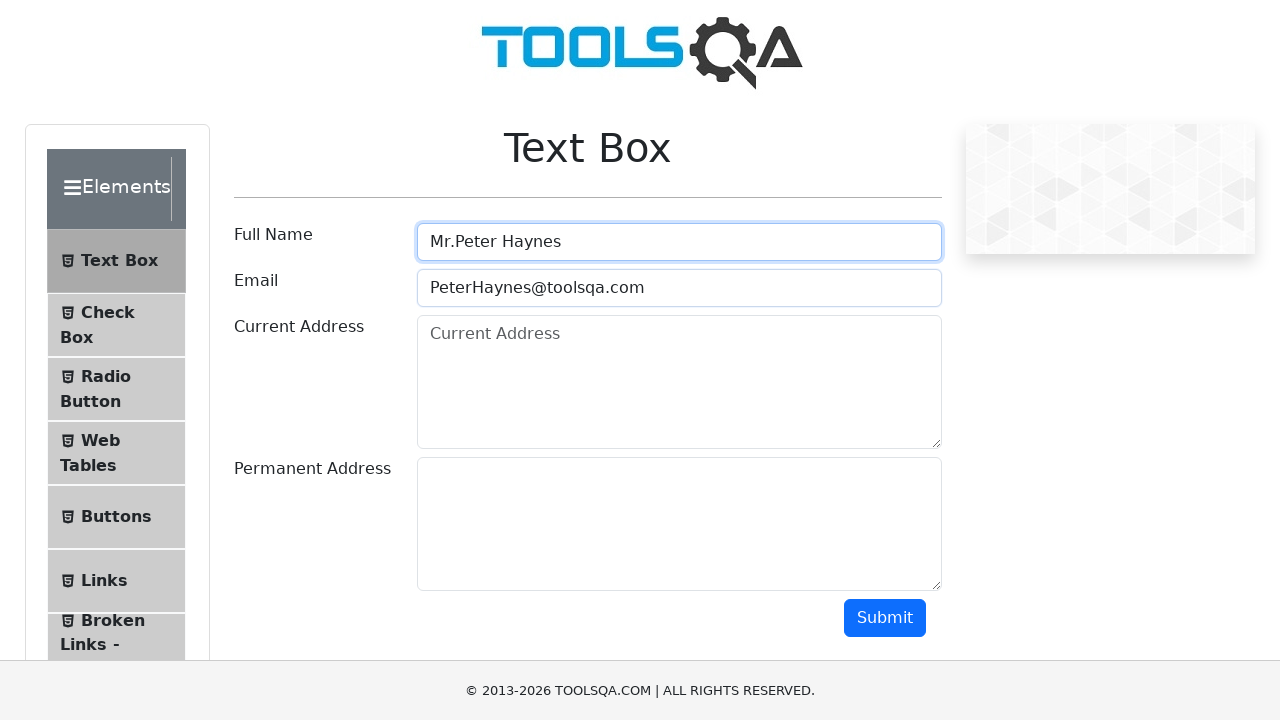

Filled Current Address field with '43 School Lane London EC71 9GO' on #currentAddress
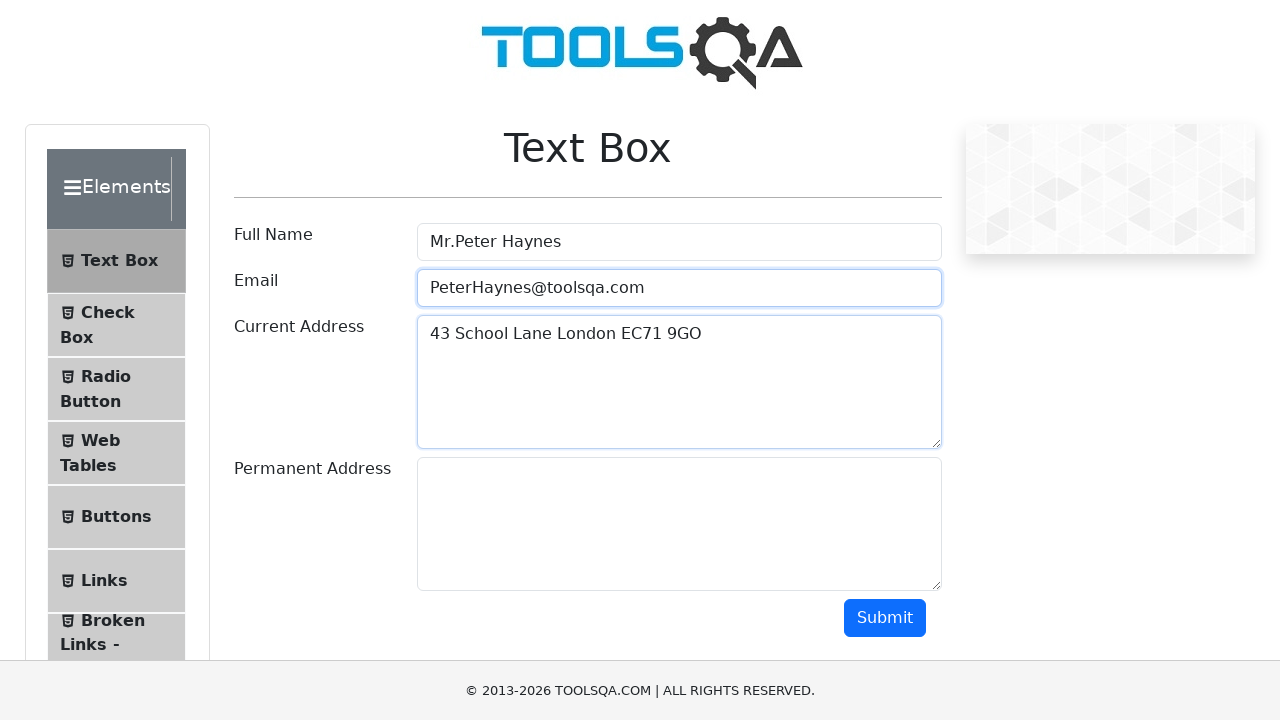

Clicked on Current Address field to focus it at (679, 382) on #currentAddress
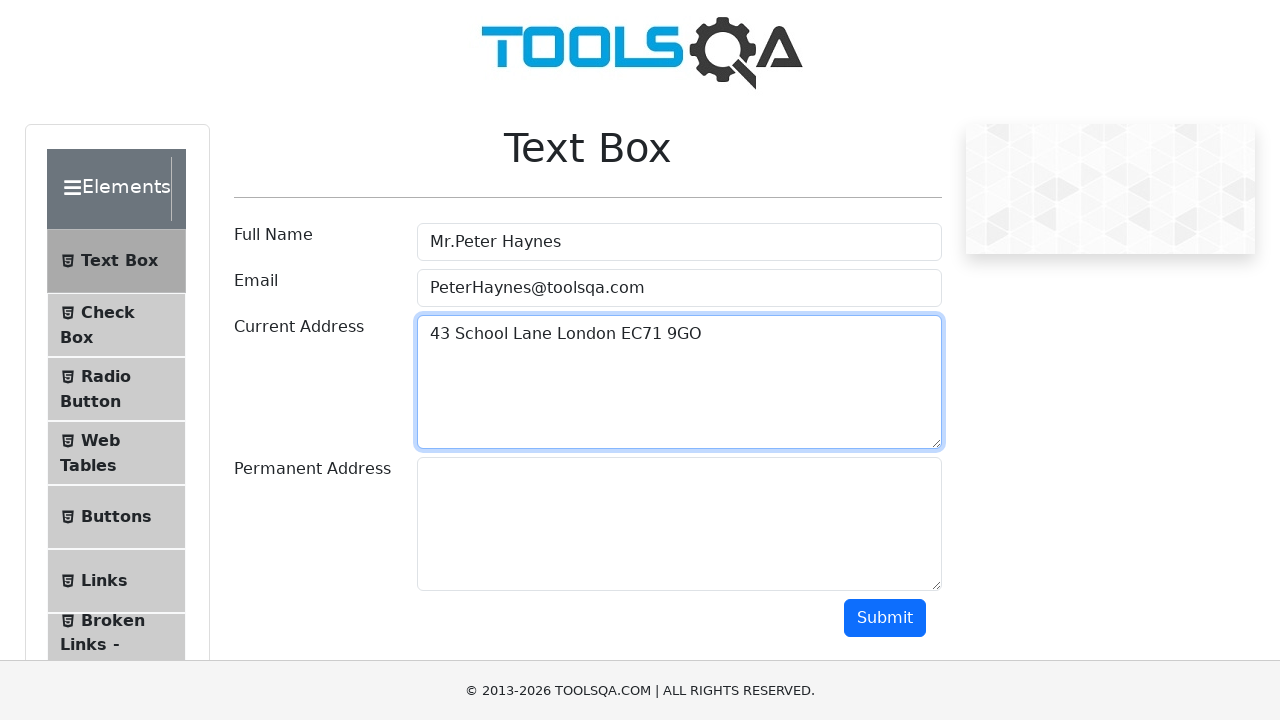

Selected all text in Current Address field using Ctrl+A
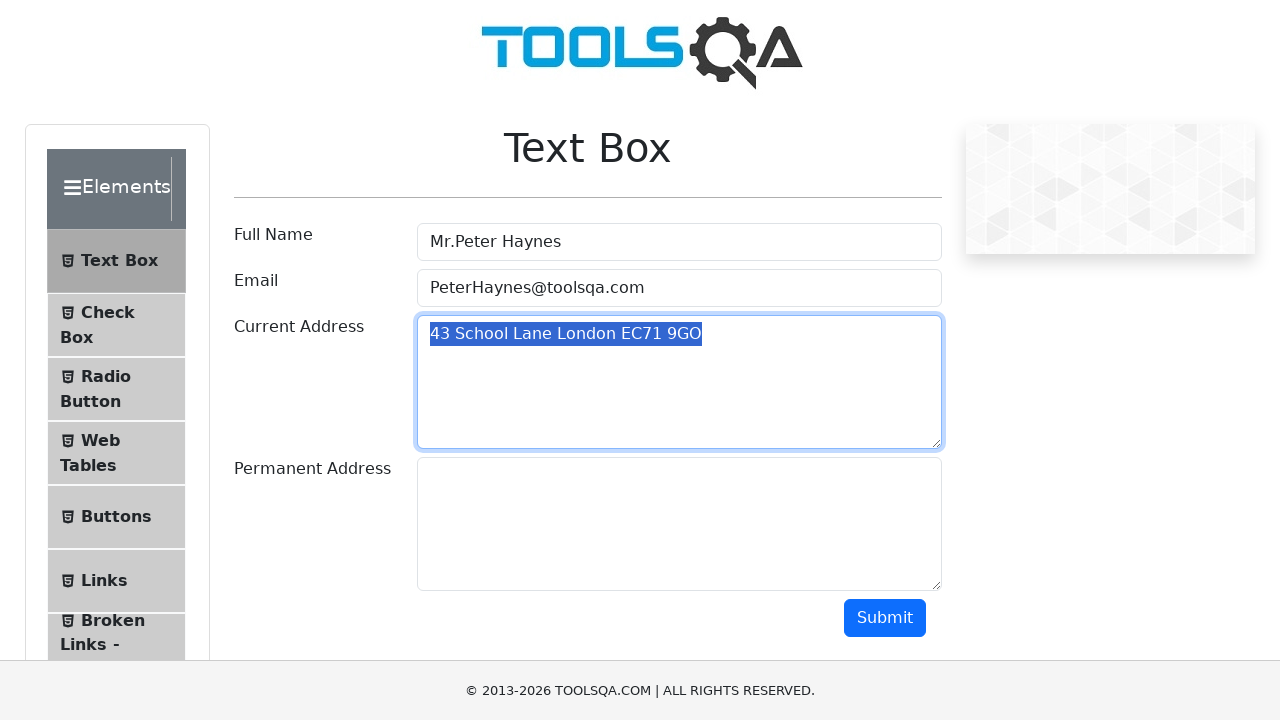

Copied selected address text using Ctrl+C
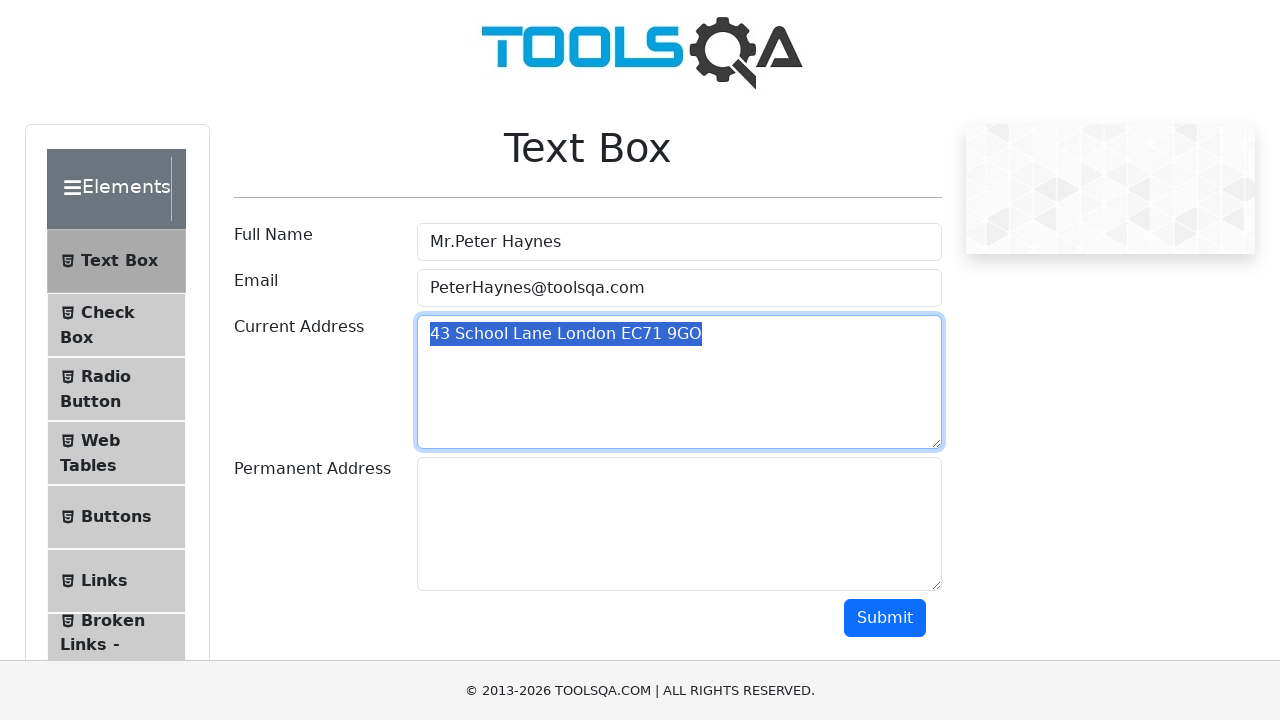

Pressed Tab to move focus to Permanent Address field
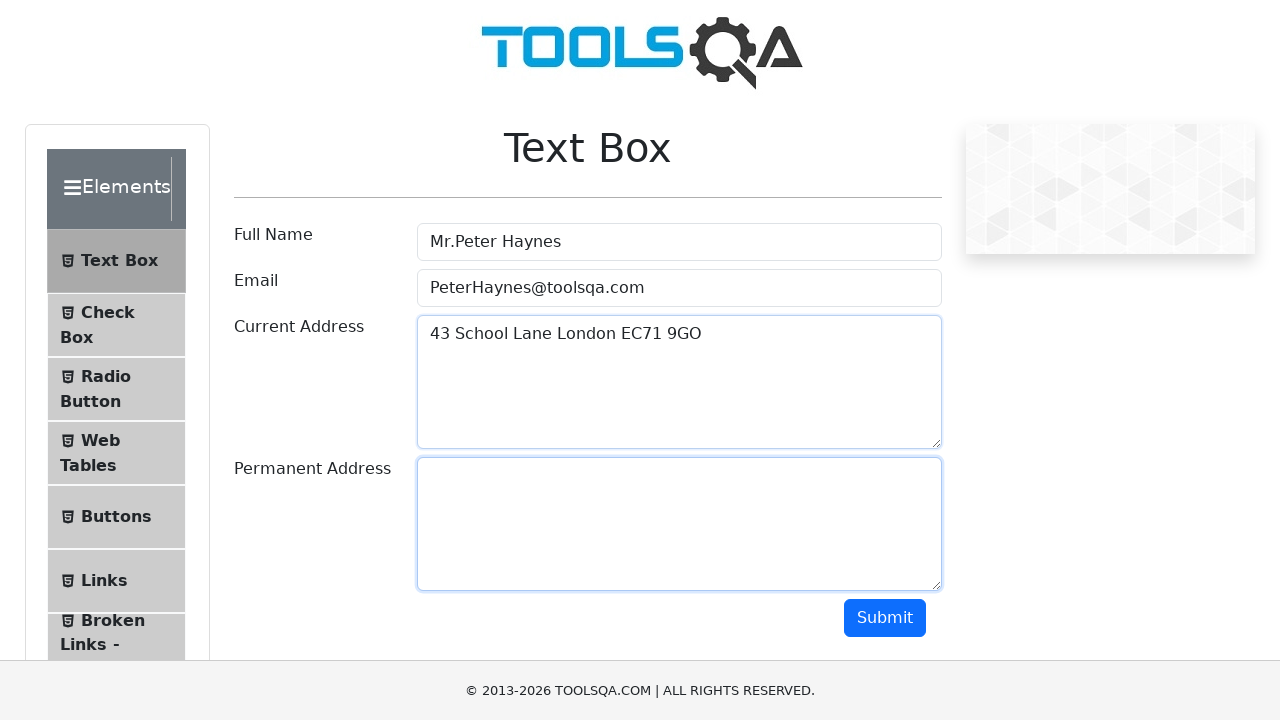

Pasted copied address into Permanent Address field using Ctrl+V
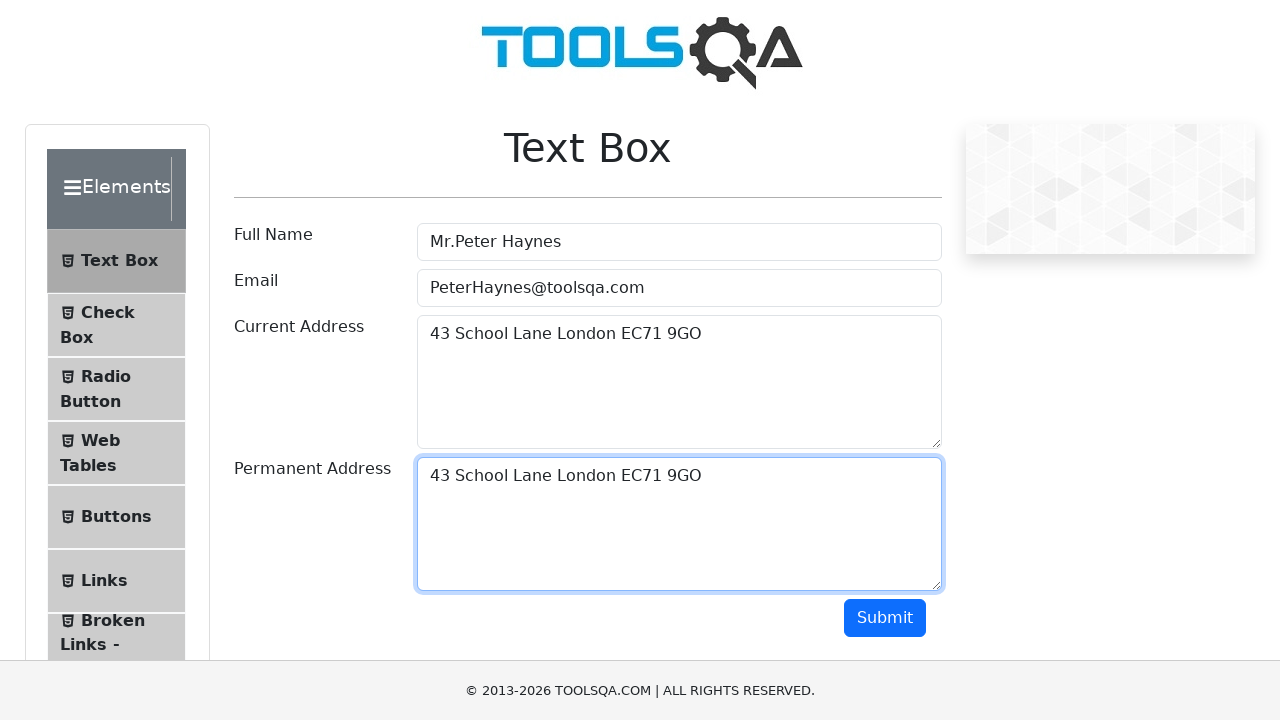

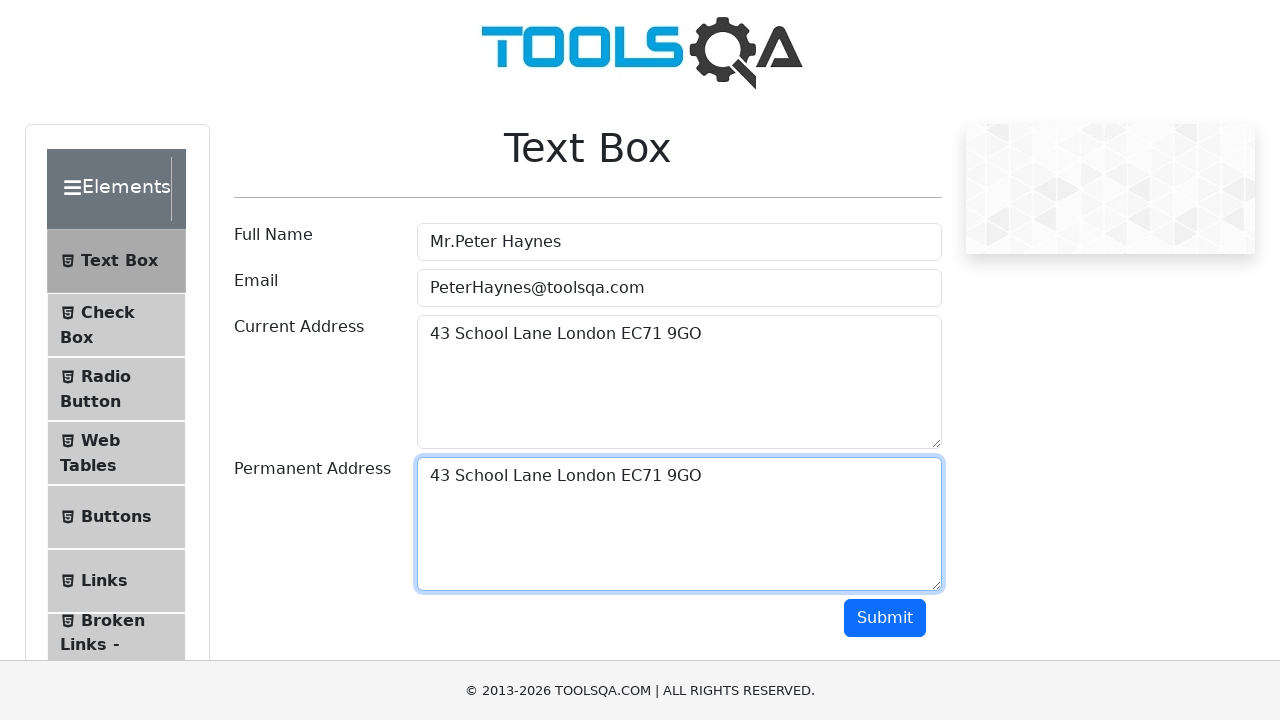